Tests file upload functionality by selecting a file and submitting the upload form, then verifying the success message is displayed.

Starting URL: https://the-internet.herokuapp.com/upload

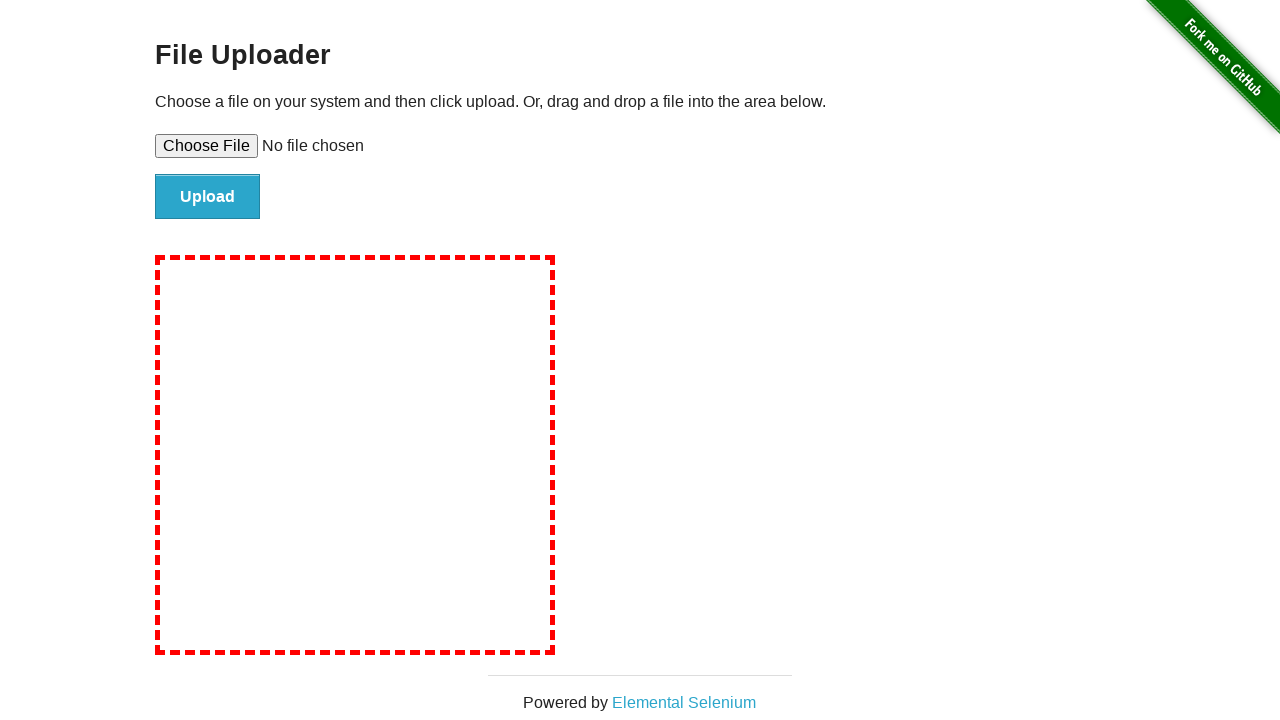

Created temporary test file for upload
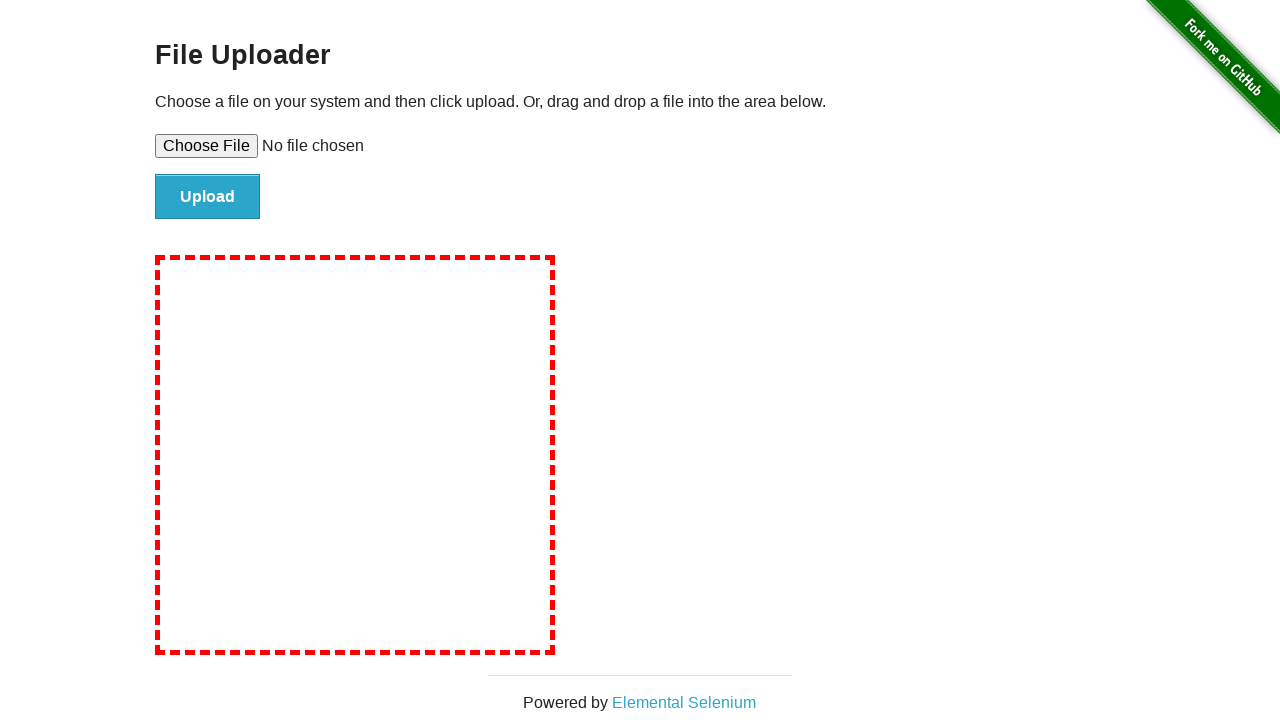

Selected file for upload using file input element
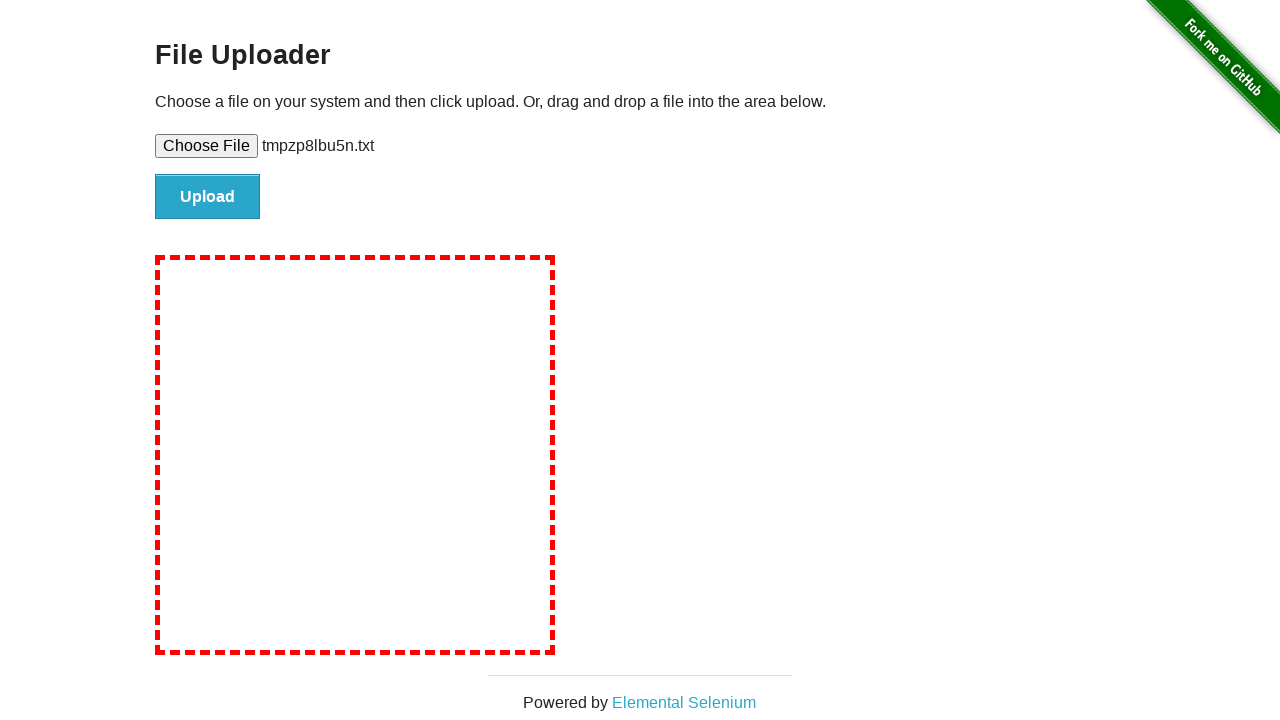

Clicked upload submit button at (208, 197) on #file-submit
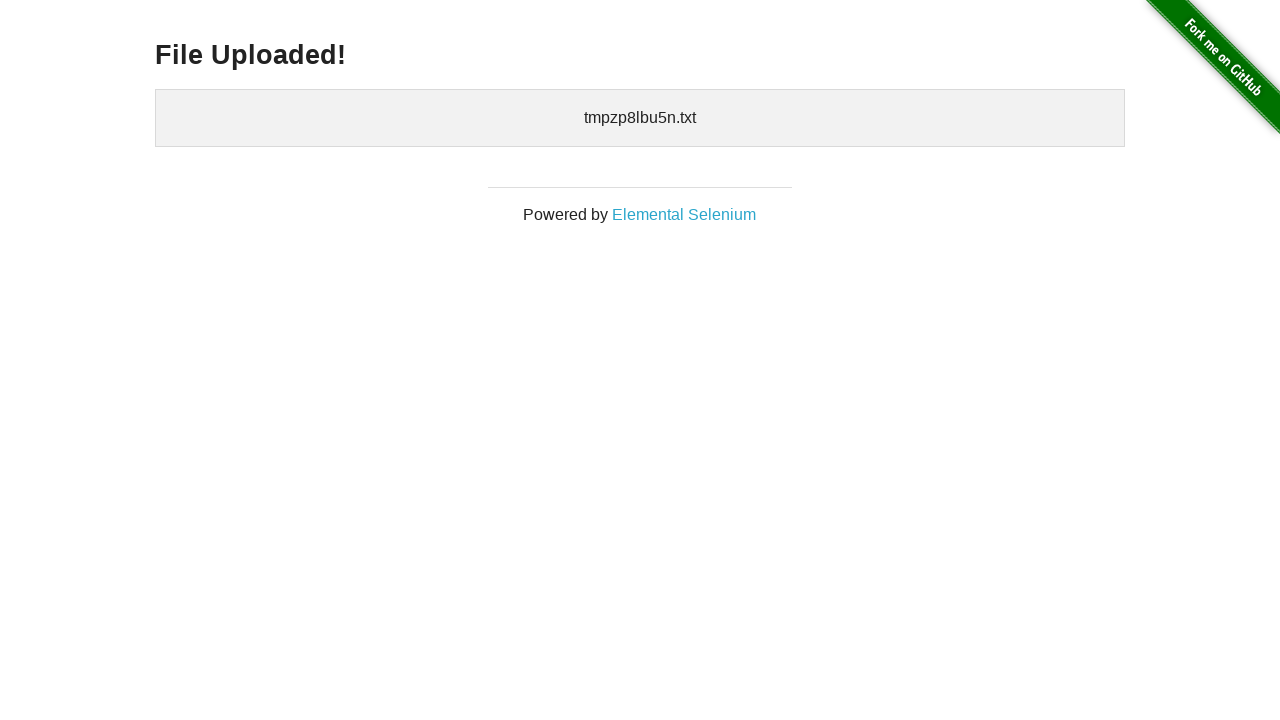

Waited for success message element to appear
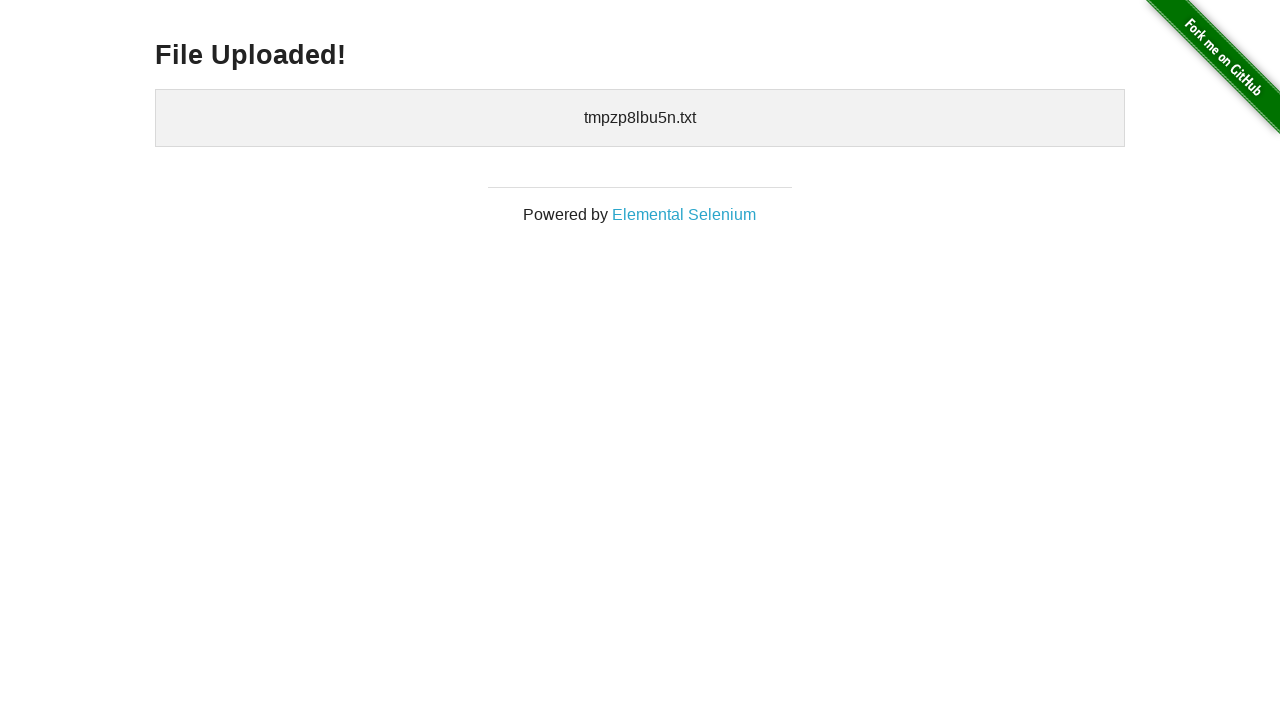

Retrieved success message text content
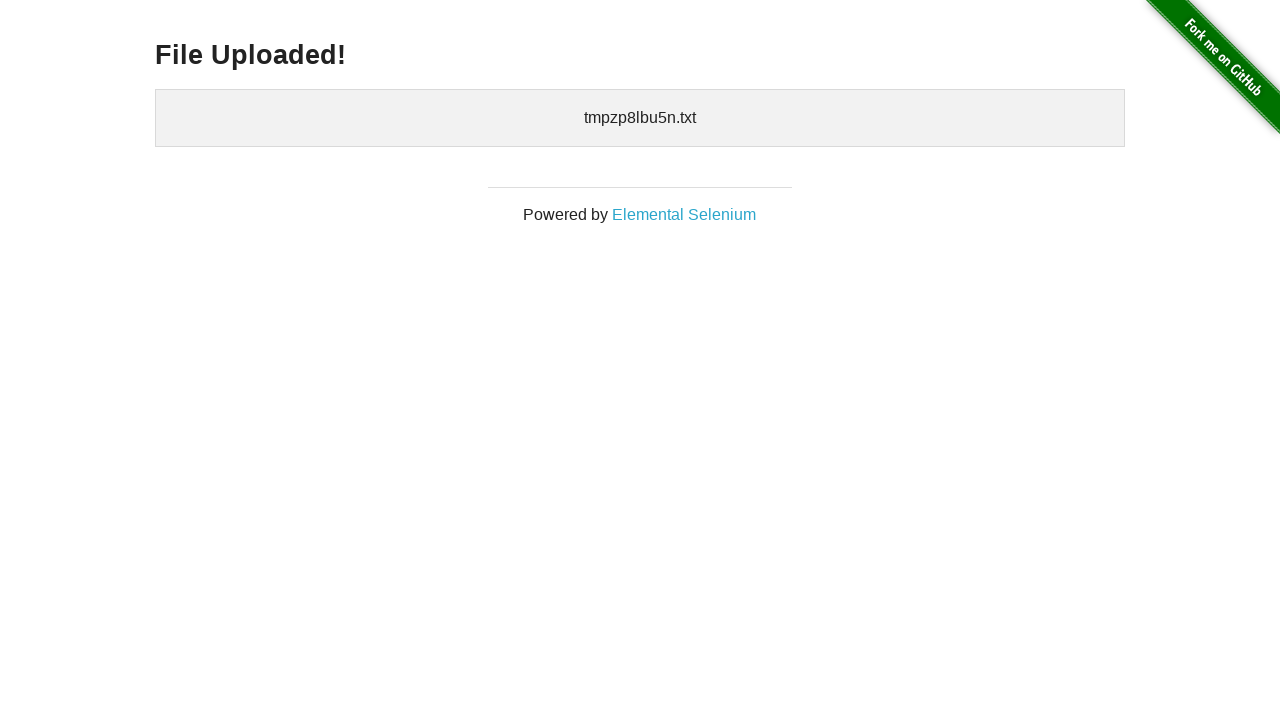

Verified 'File Uploaded!' message is displayed
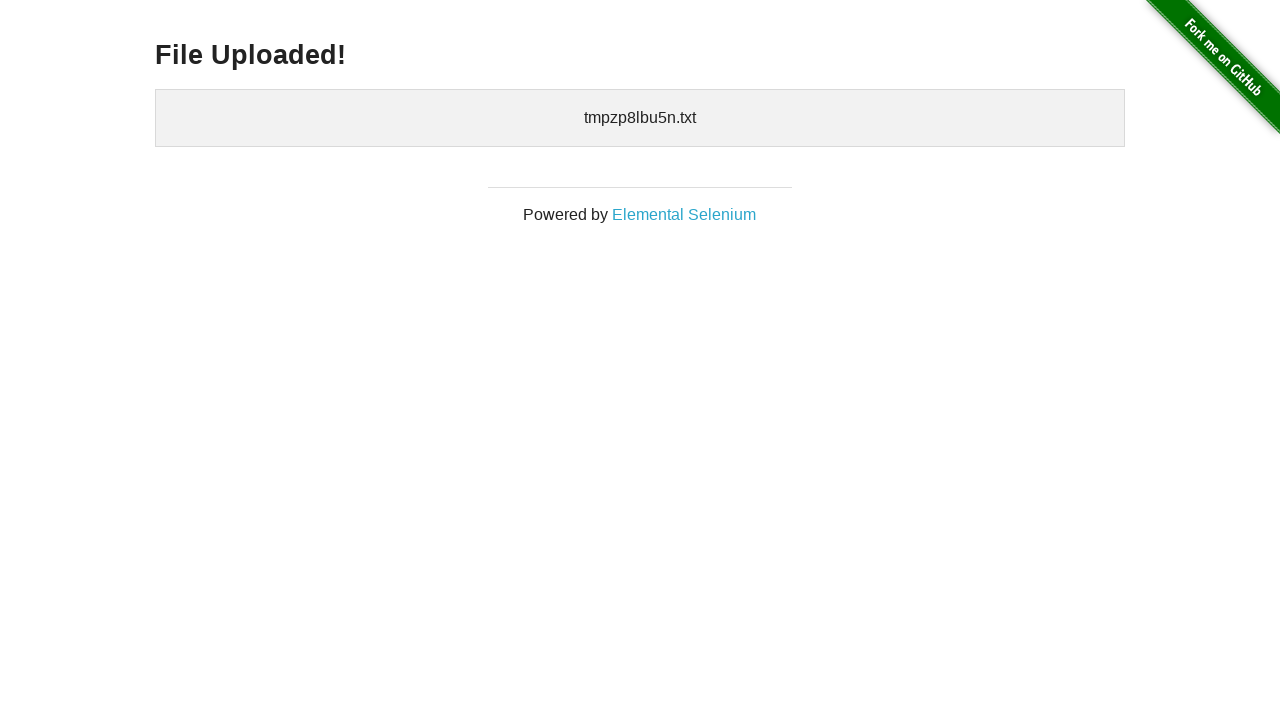

Cleaned up temporary test file
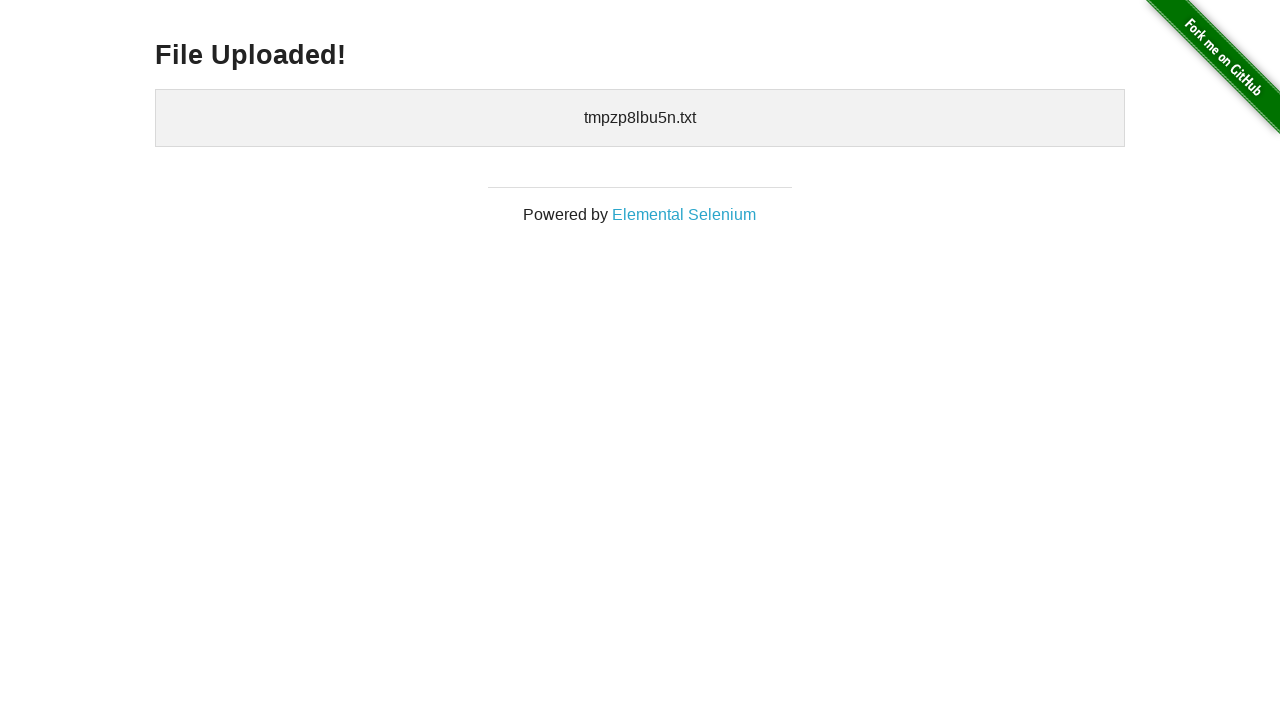

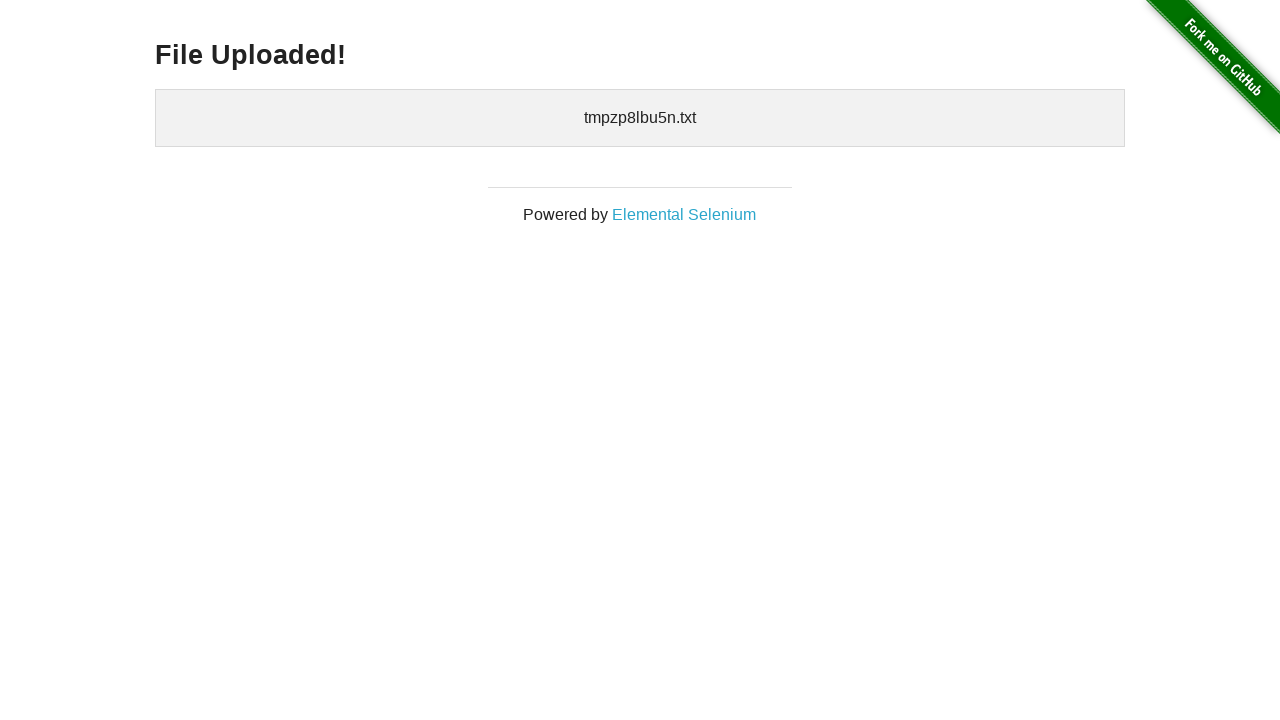